Navigates to QMUL timetable system, selects the student tab, enters a student ID, selects semester weeks and report type, then submits the form to view the timetable.

Starting URL: https://timetables.qmul.ac.uk/default.aspx

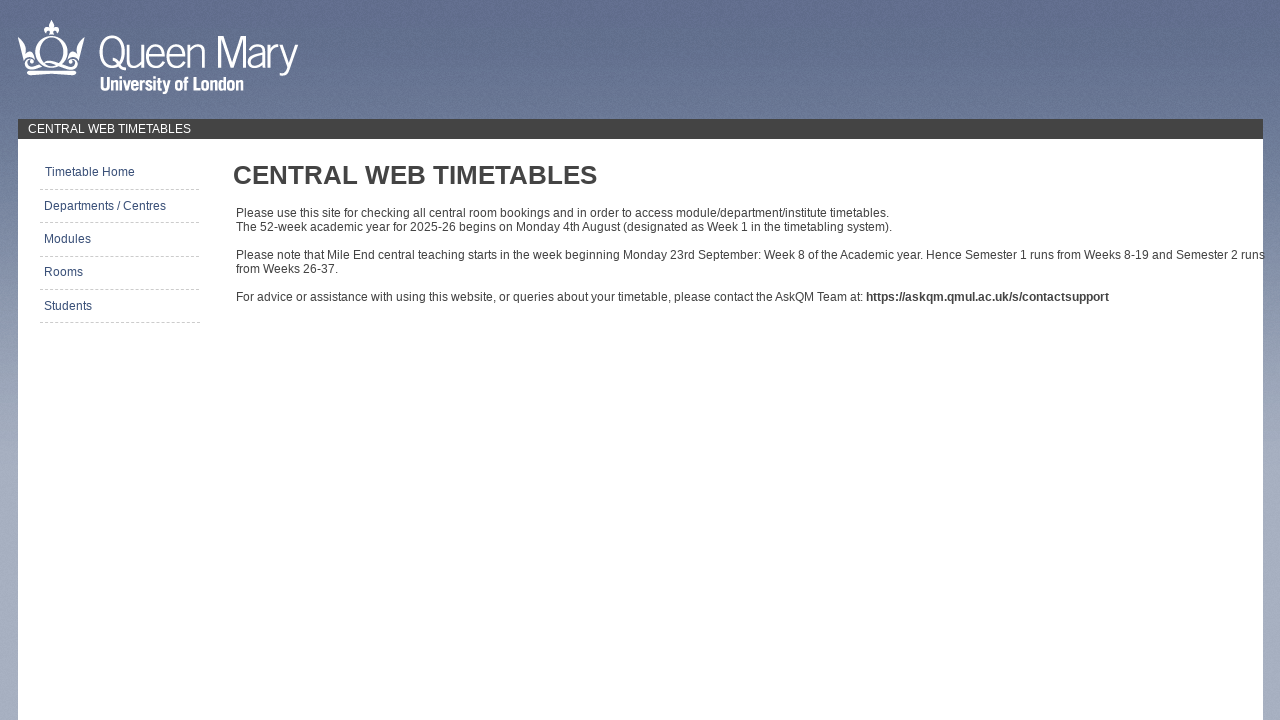

Clicked on the student tab at (118, 306) on #LinkBtn_studentsetstaff
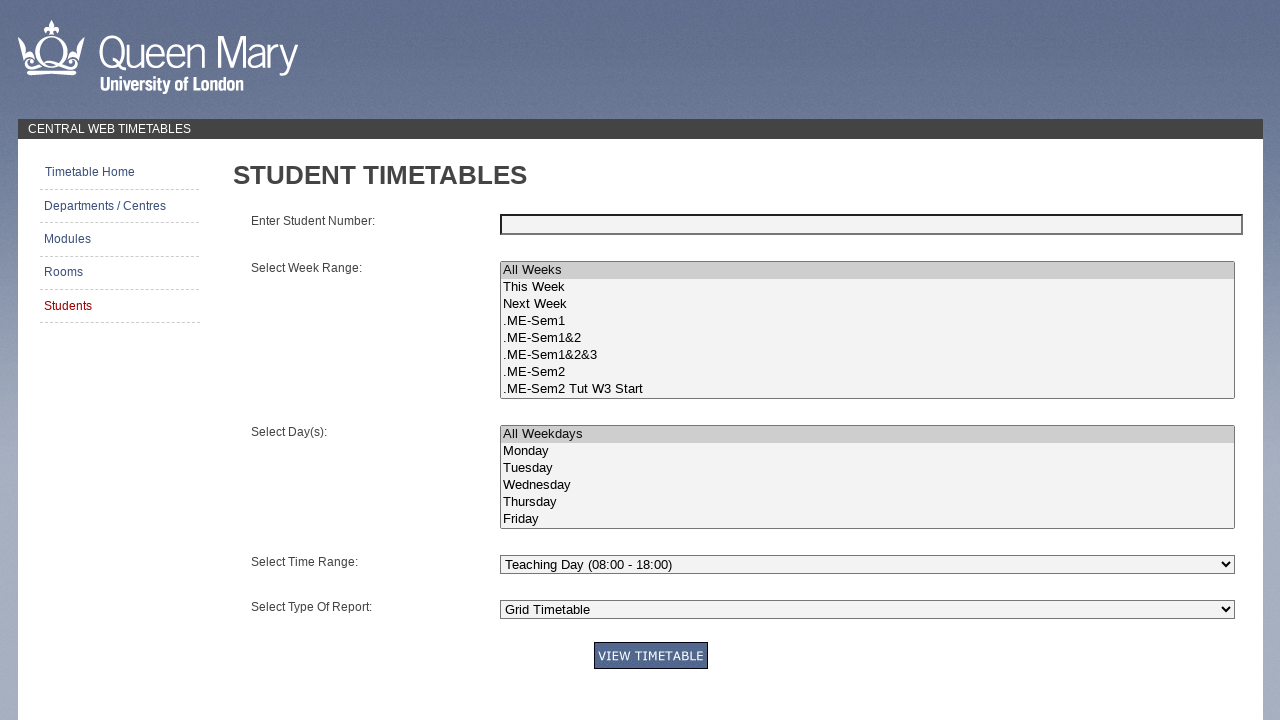

Student ID input field loaded
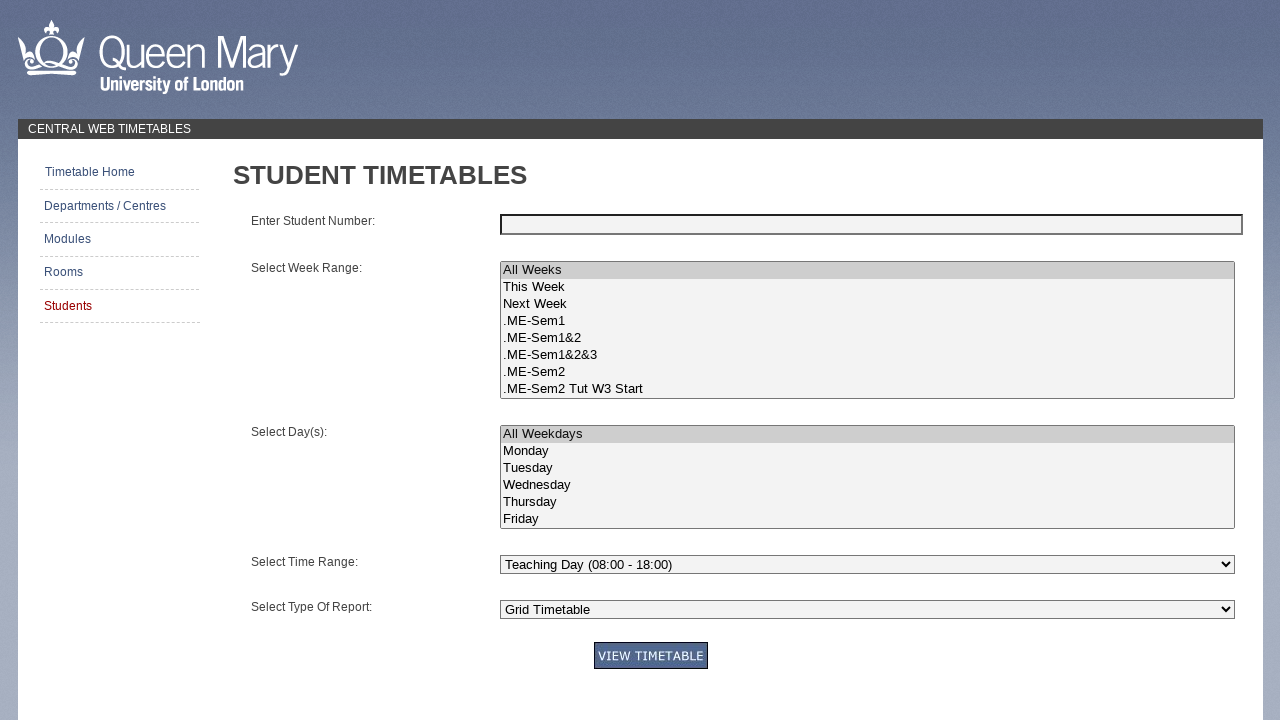

Entered student ID '210547832' on #tObjectInput
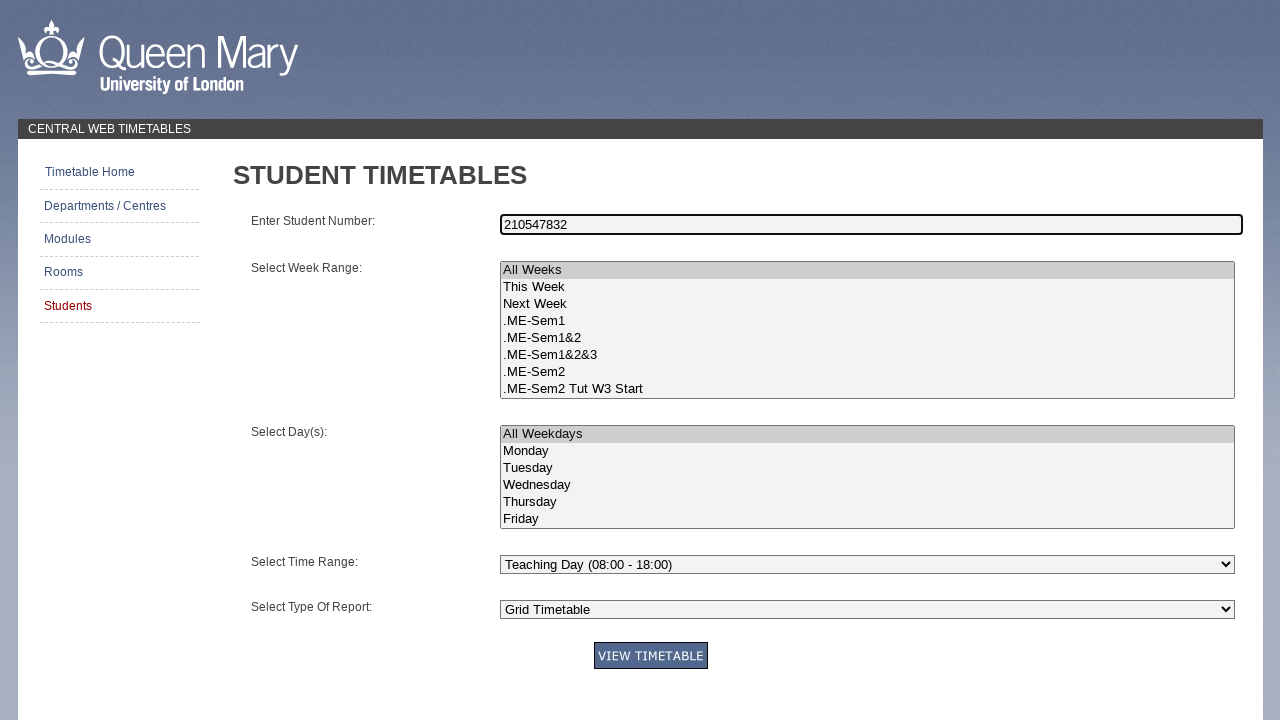

Semester weeks selector loaded
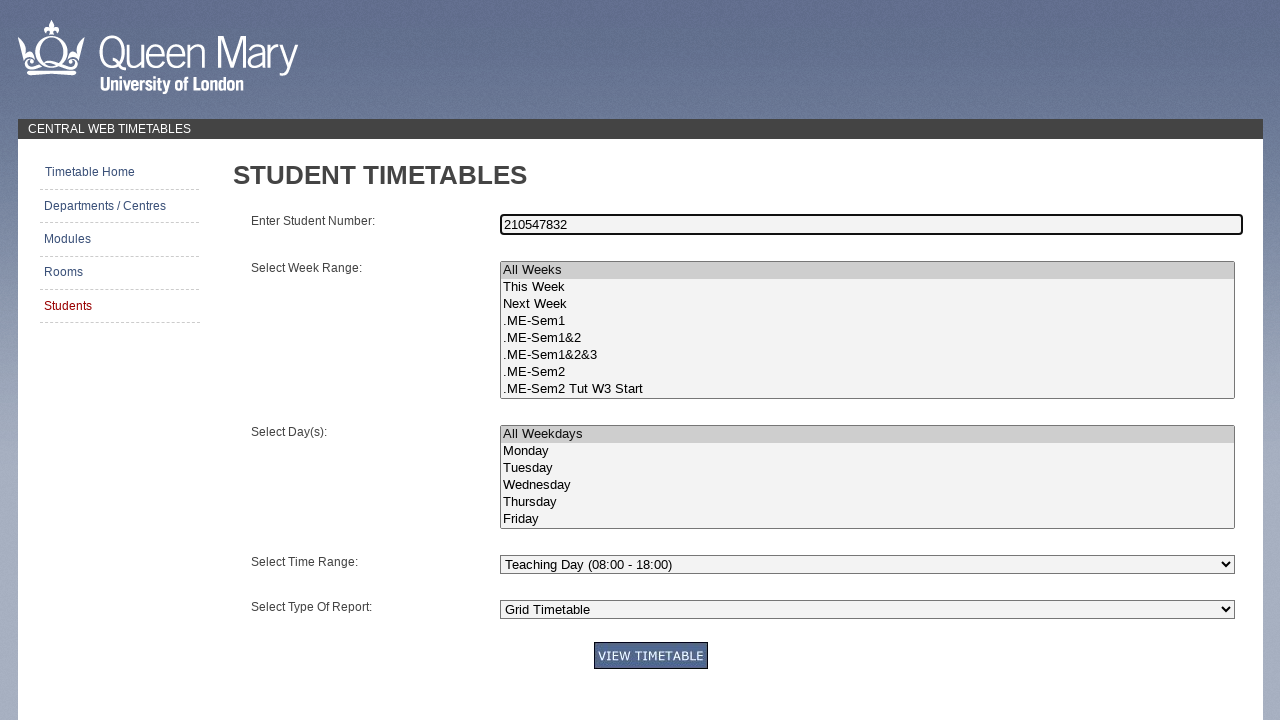

Selected semester weeks '.ME-Sem1&2' on #lbWeeks
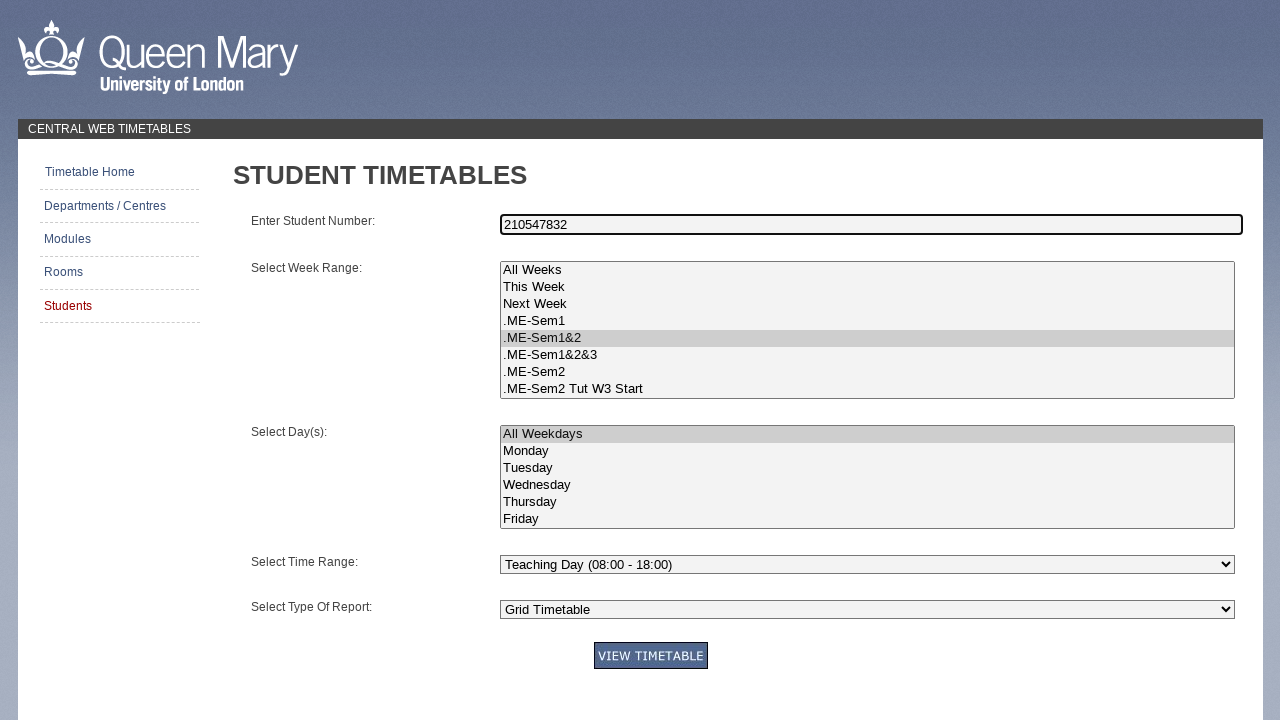

Report type dropdown loaded
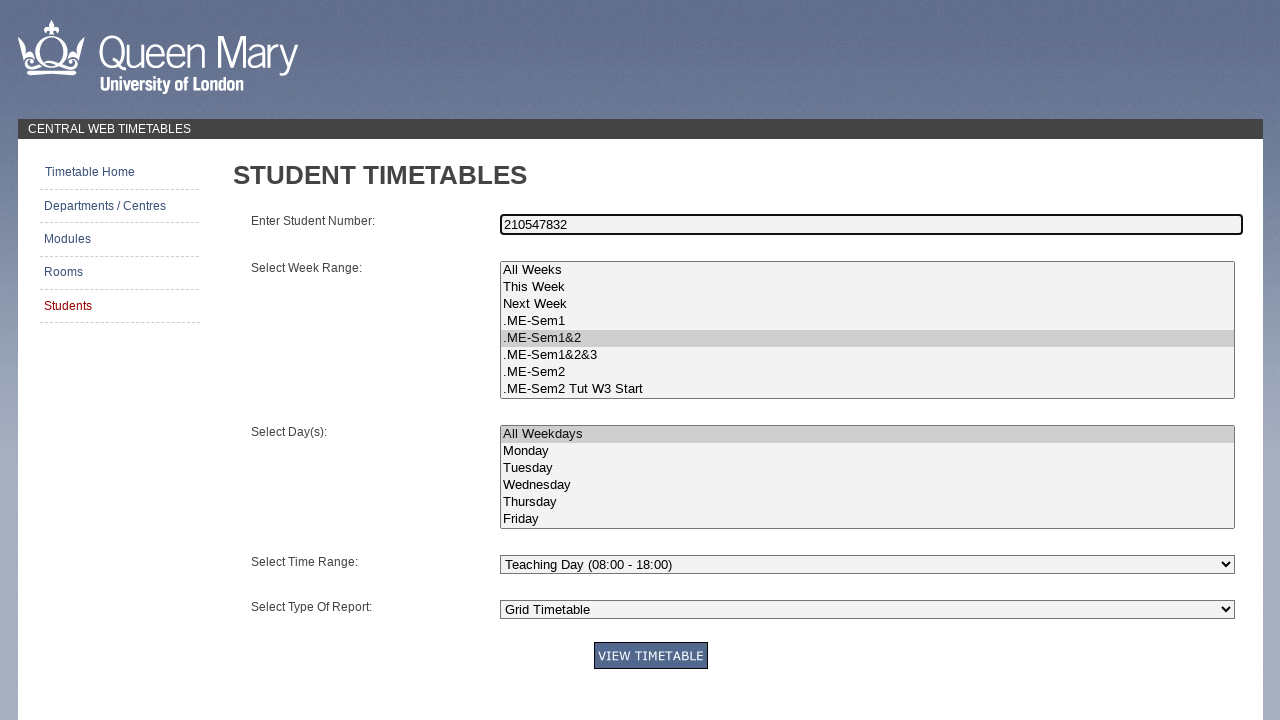

Selected report type 'List Timetable' on #dlType
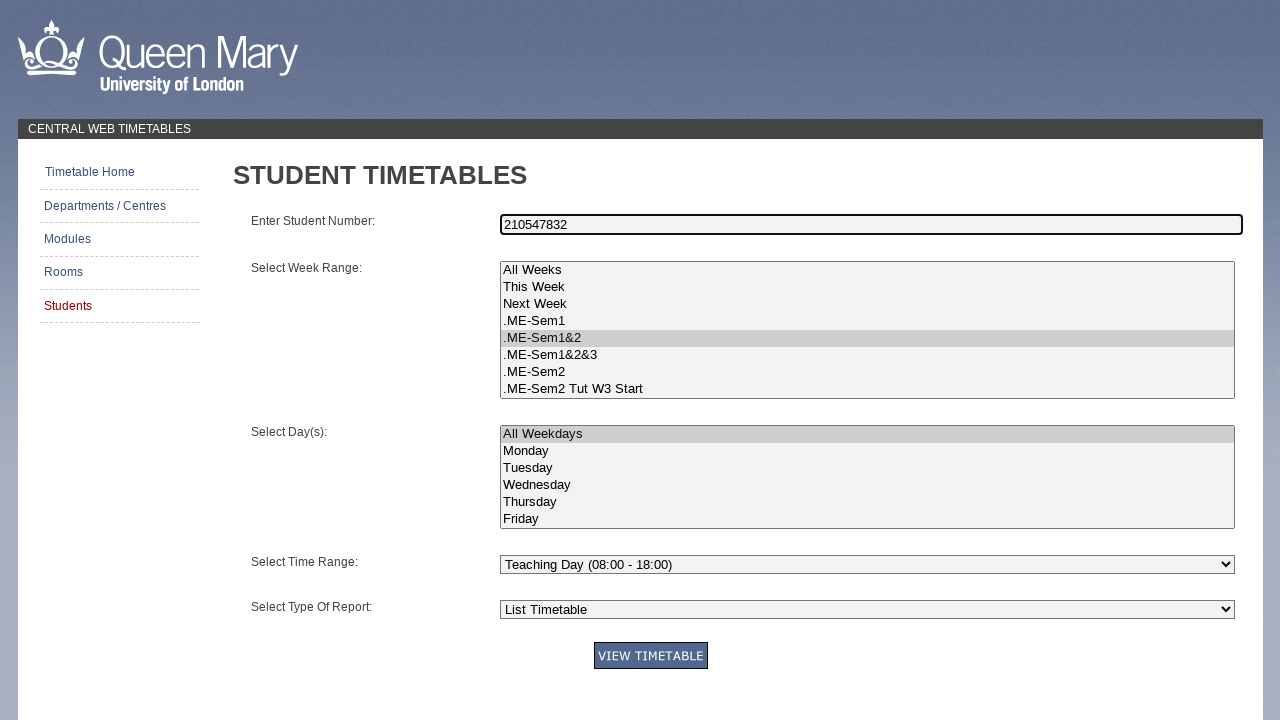

Clicked submit button to generate timetable at (650, 660) on #bGetTimetable
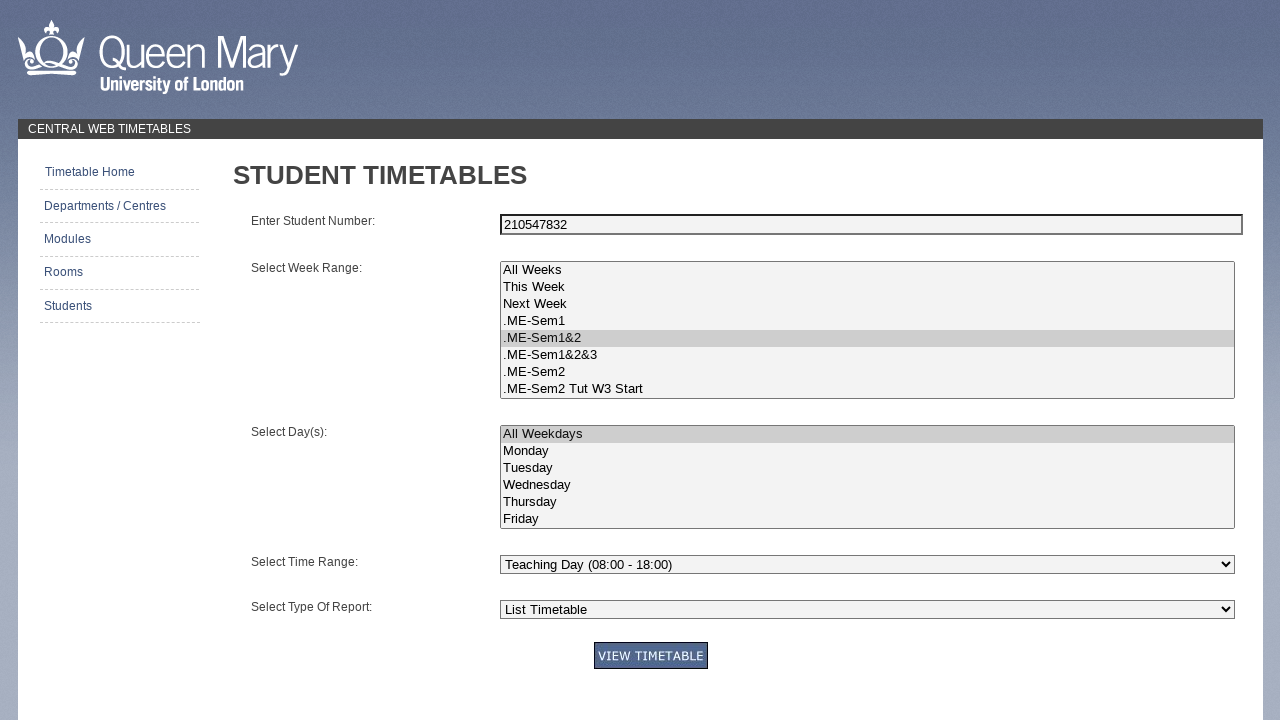

Timetable page loaded and network idle
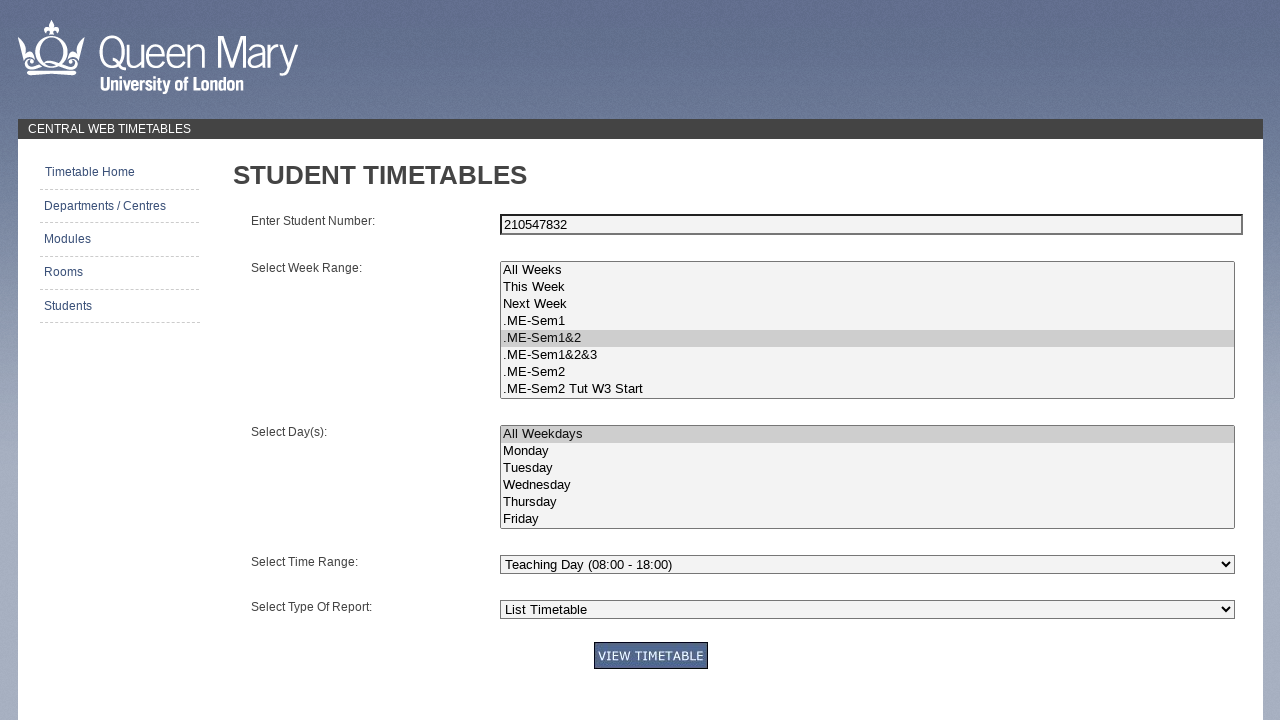

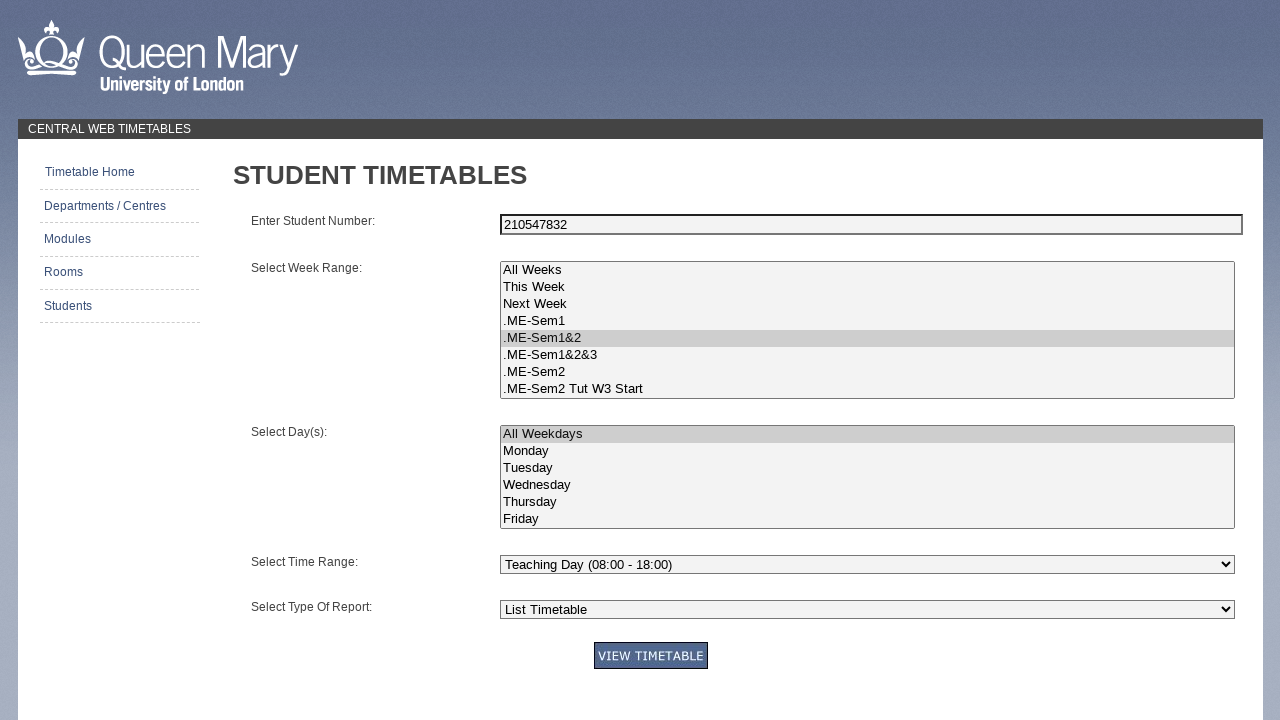